Tests drag and drop functionality on the jQuery UI demo page by switching to an iframe and dragging the draggable element onto the droppable target.

Starting URL: https://jqueryui.com/droppable/

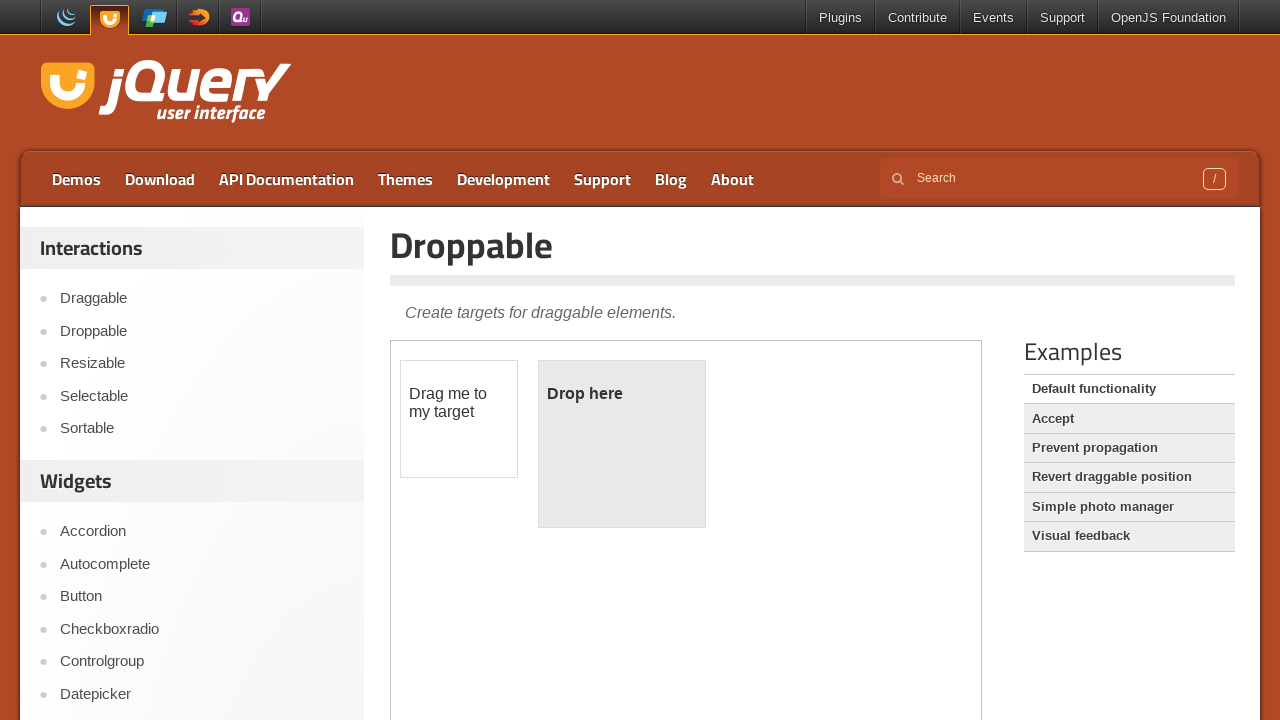

Navigated to jQuery UI droppable demo page
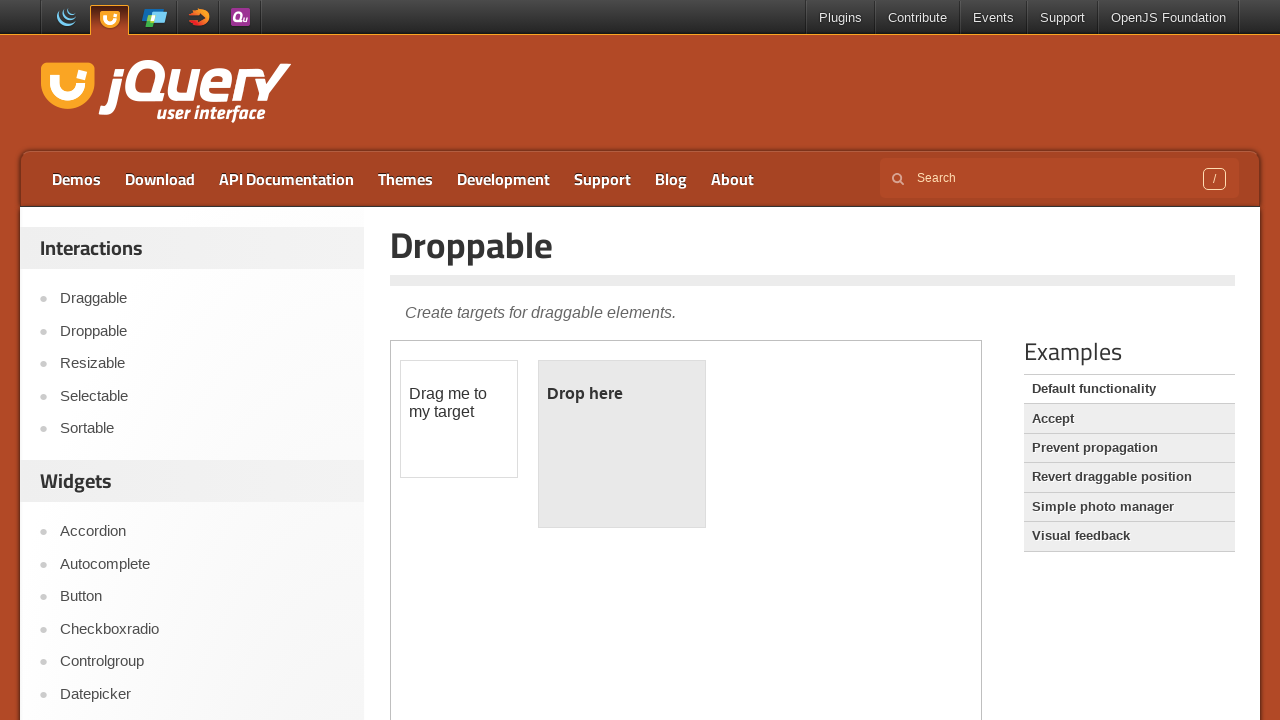

Located the demo iframe
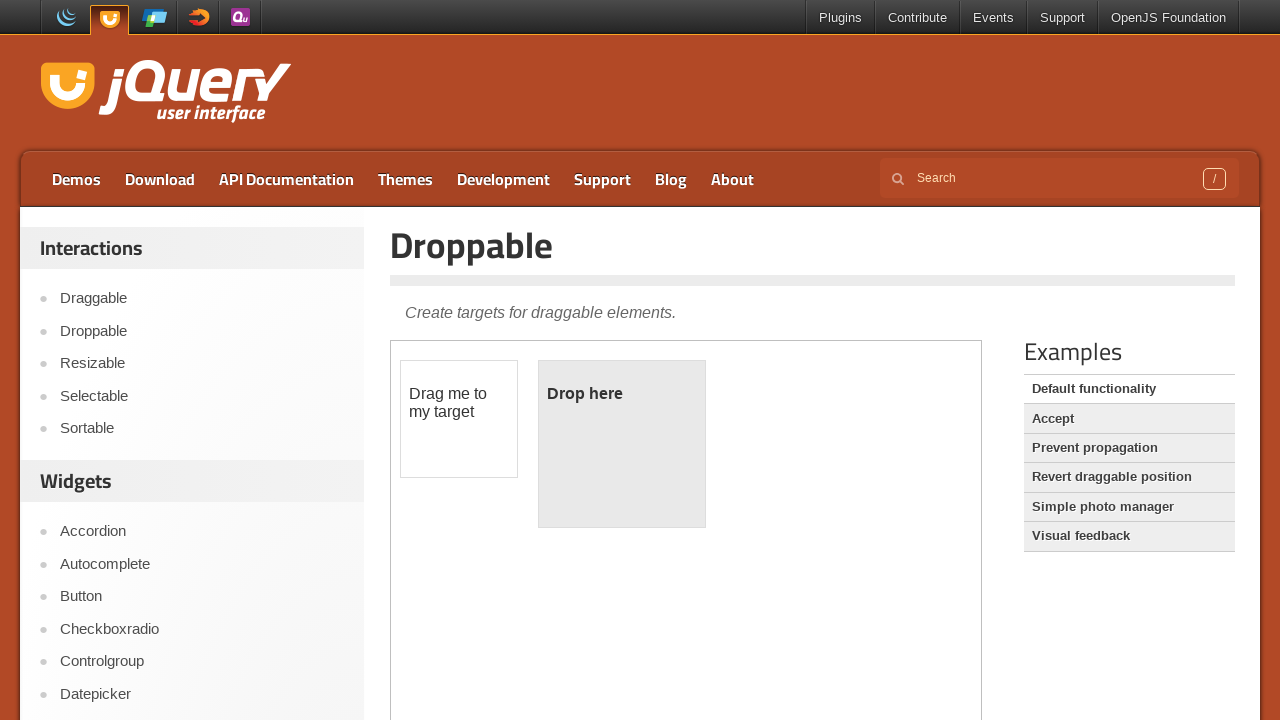

Located the draggable element
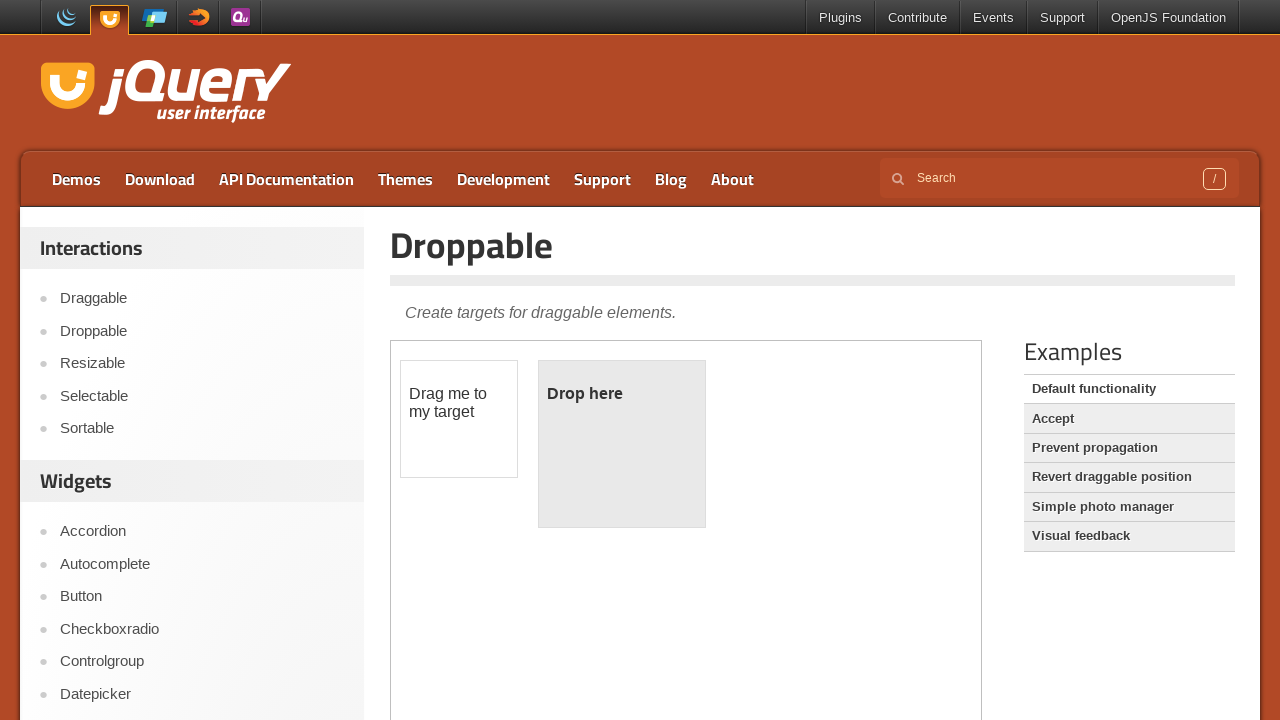

Located the droppable target element
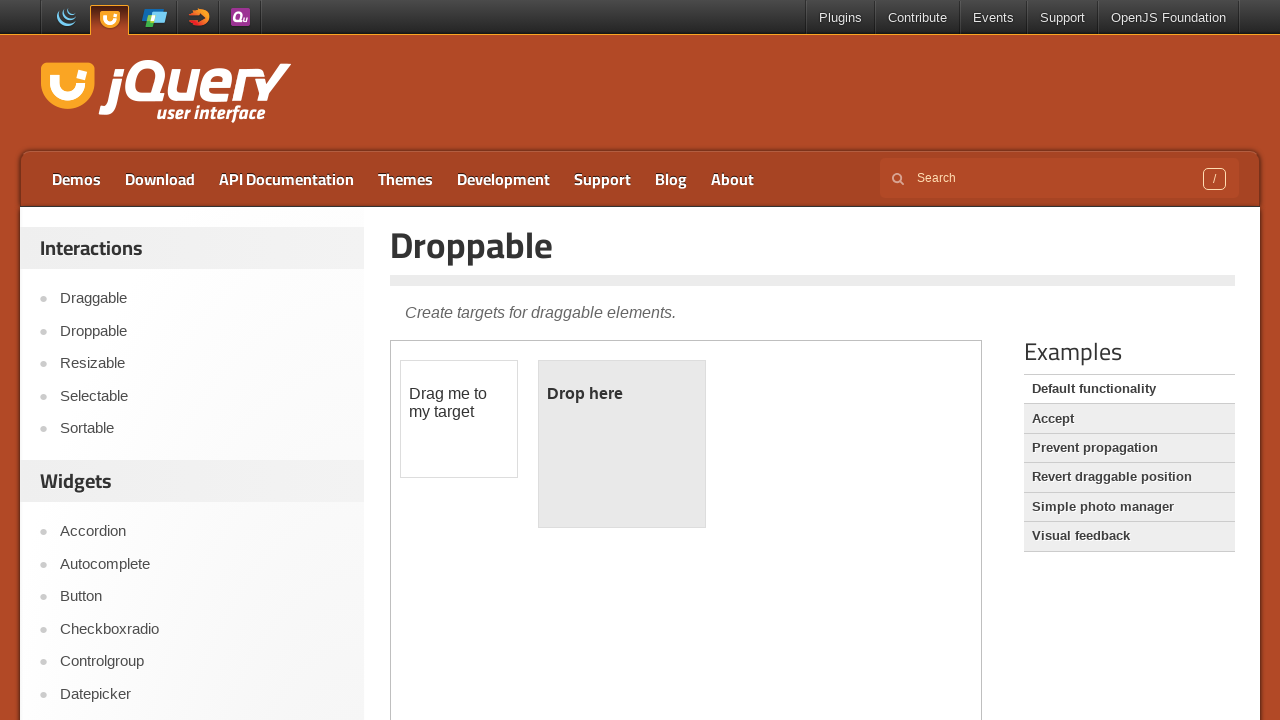

Dragged the draggable element onto the droppable target at (622, 444)
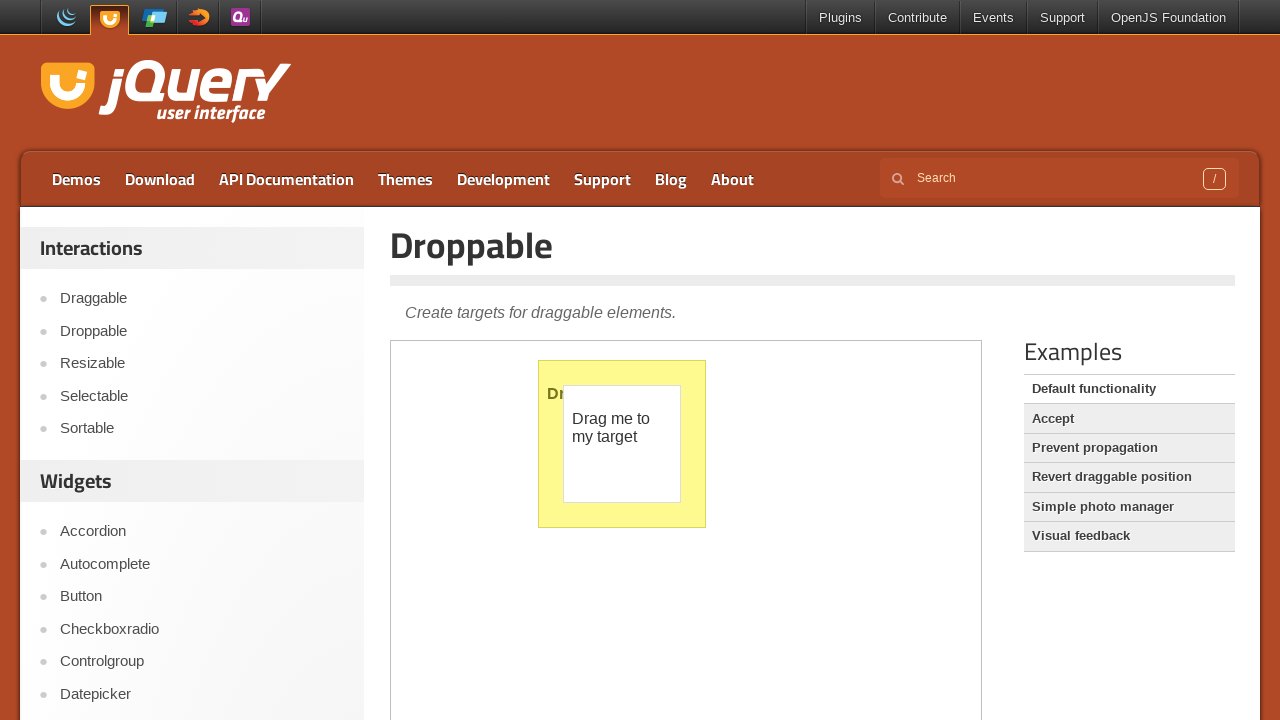

Verified the drop completed - droppable element now shows 'Dropped!' text
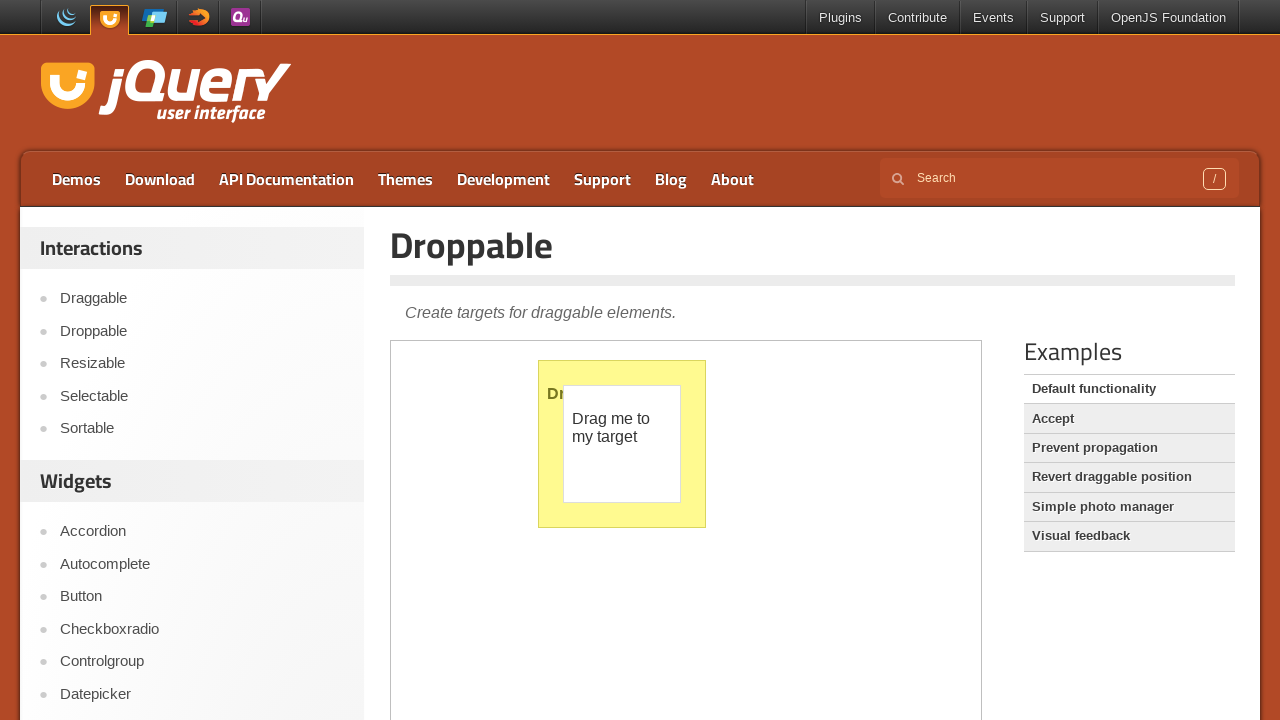

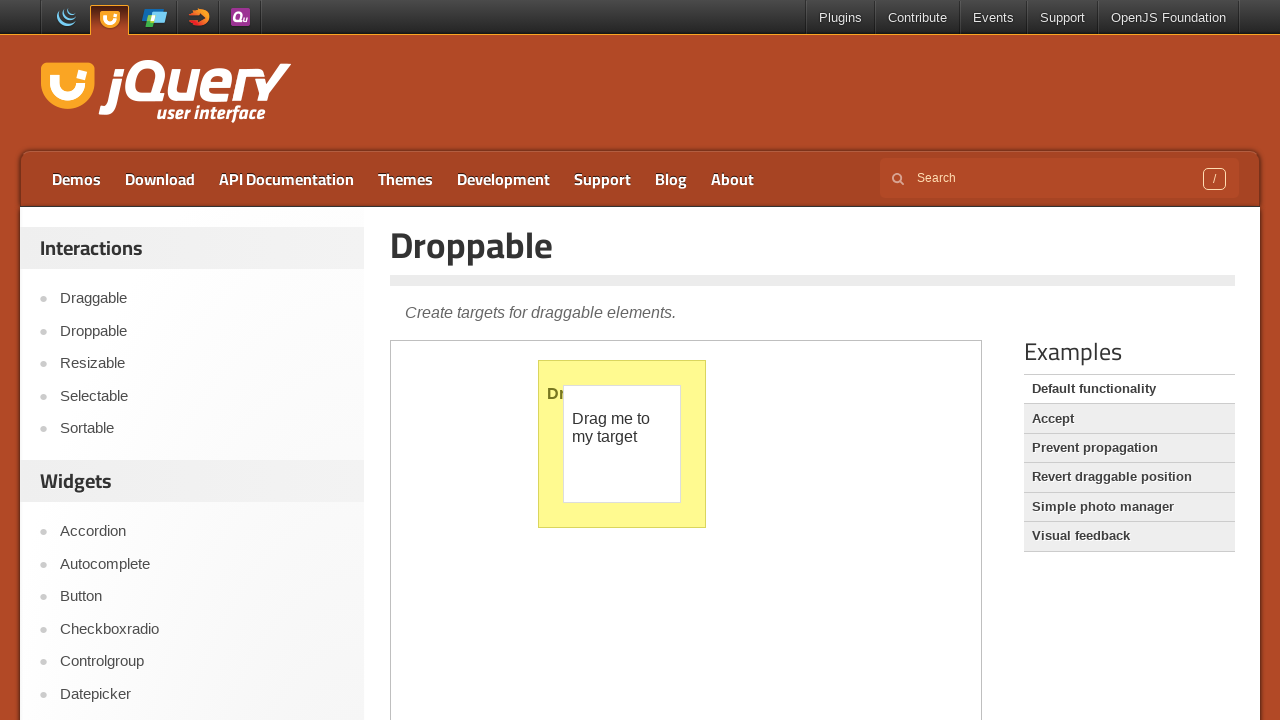